Tests a text box form by filling in name, email, and address fields with various keyboard interactions including backspace and key combinations, then submits the form and verifies the displayed results

Starting URL: https://demoqa.com/text-box

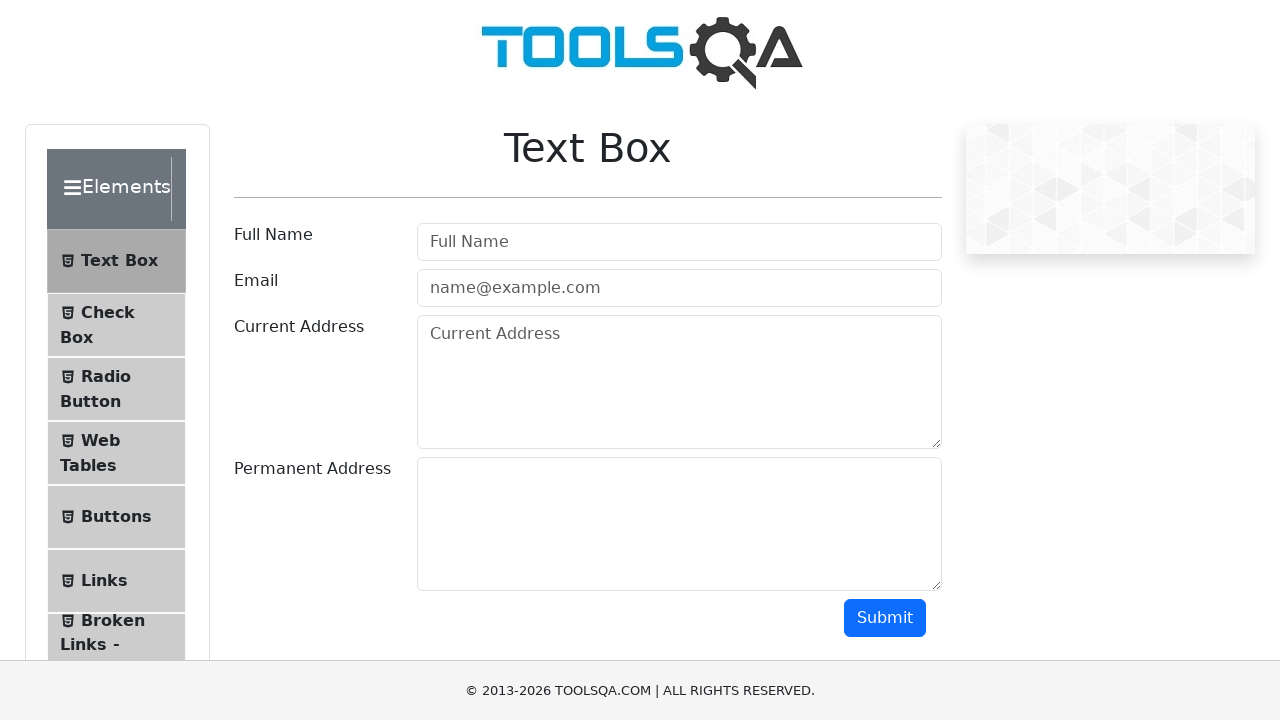

Filled full name field with 'John' on #userName
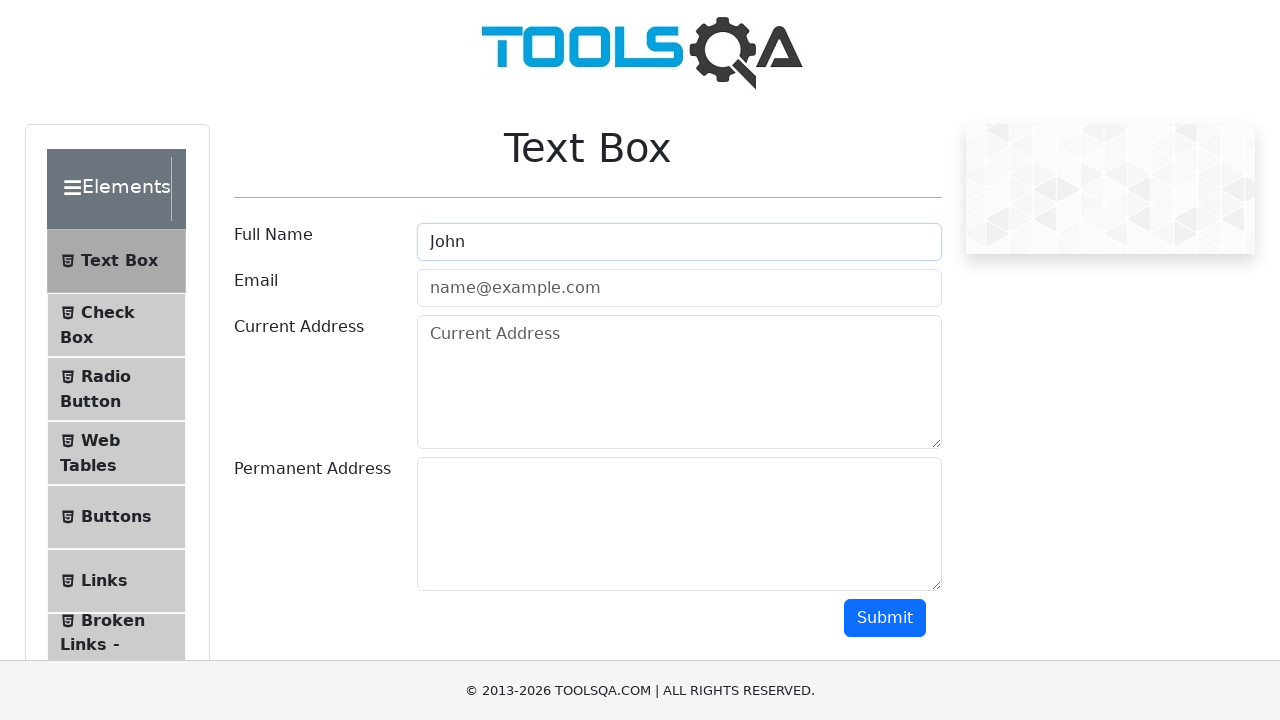

Pressed backspace to remove last character from full name field on #userName
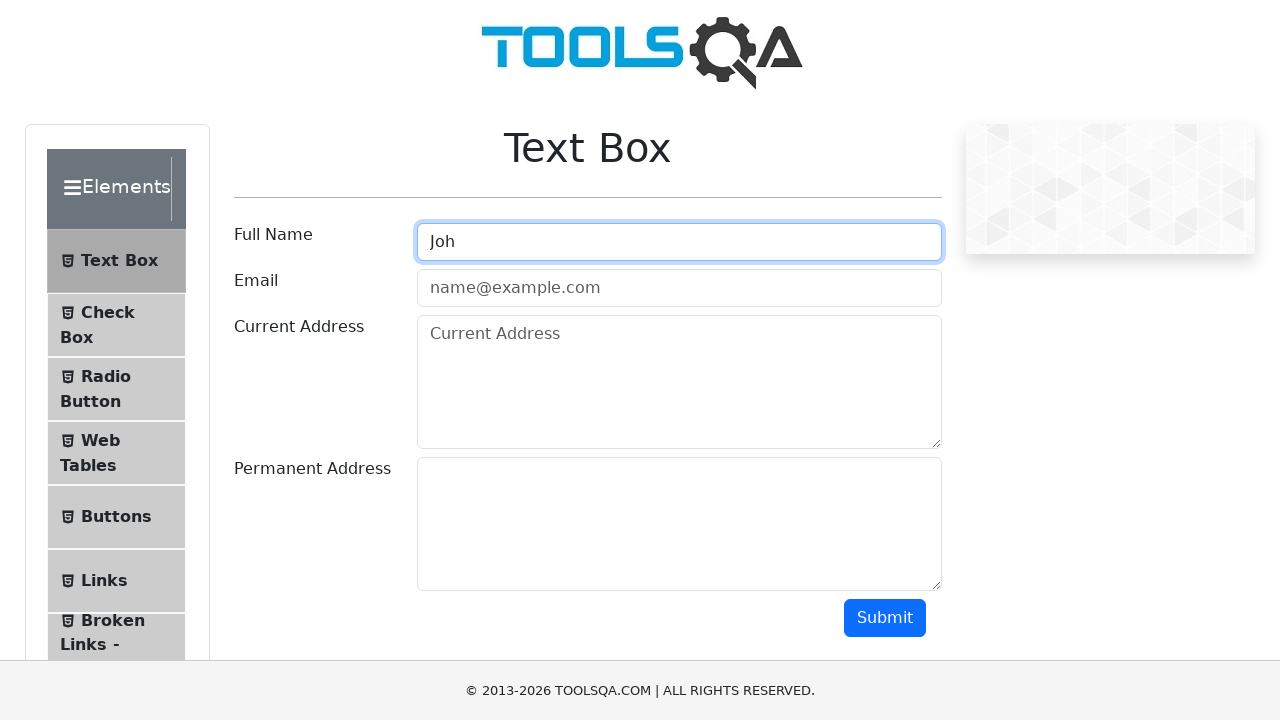

Clicked on email field at (679, 288) on [placeholder='name@example.com']
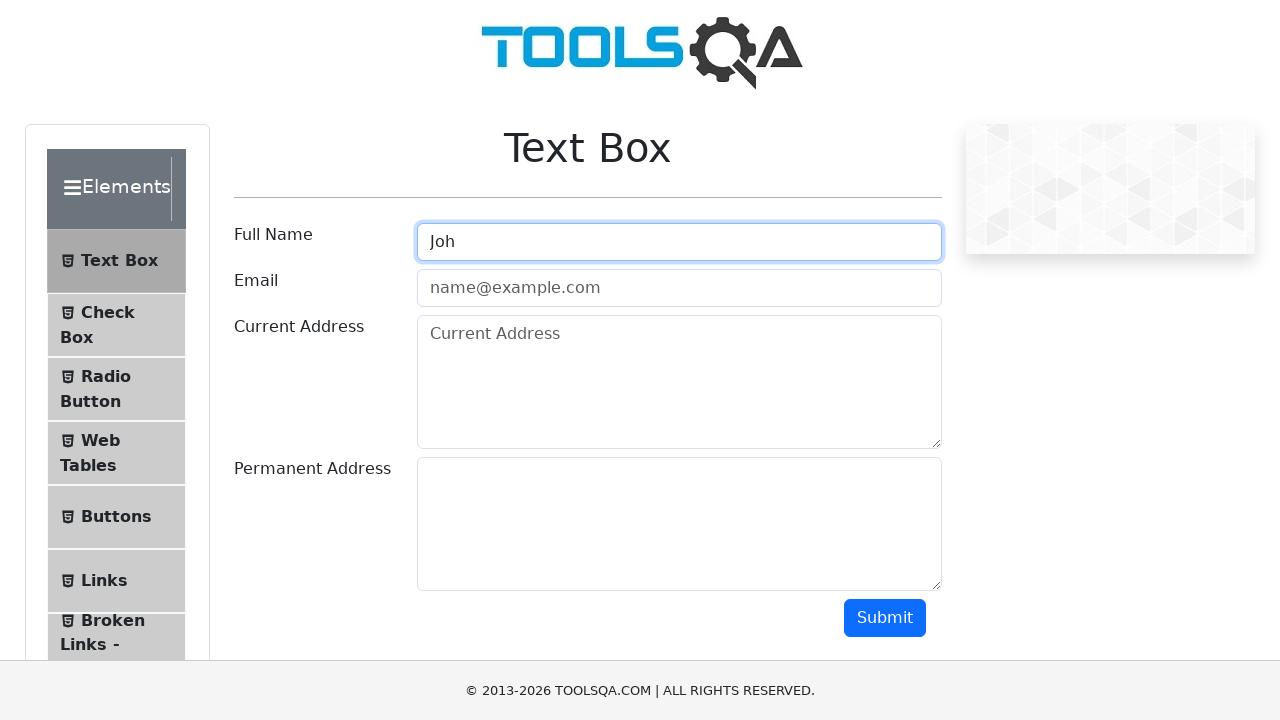

Typed email address 'mail@email.com' into email field on [placeholder='name@example.com']
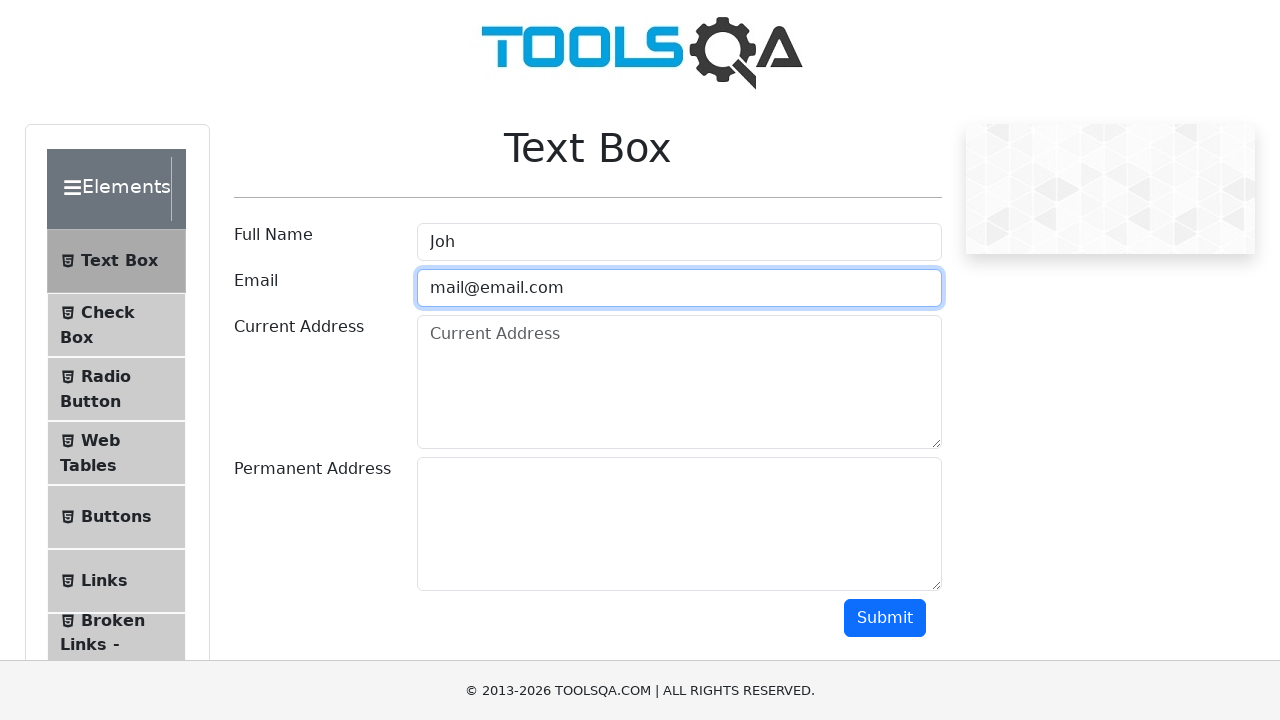

Filled current address field with 'Suceada' on textarea#currentAddress
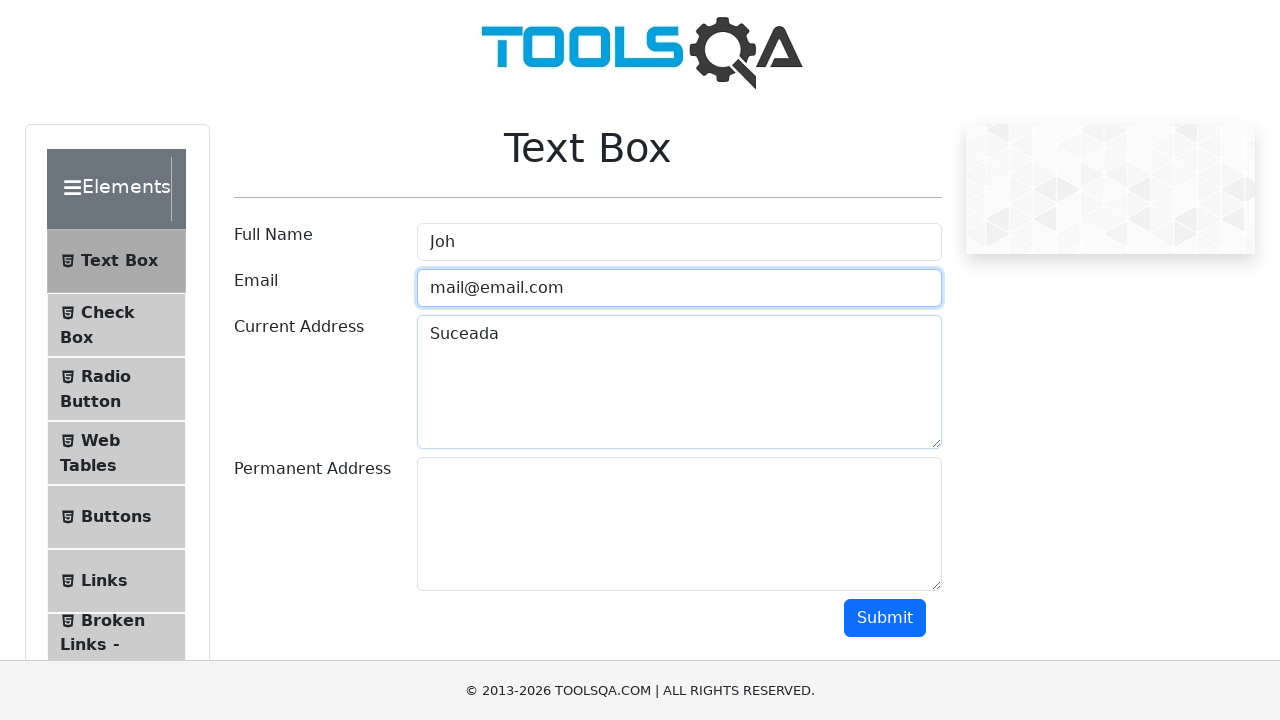

Pressed arrow left key in current address field on textarea#currentAddress
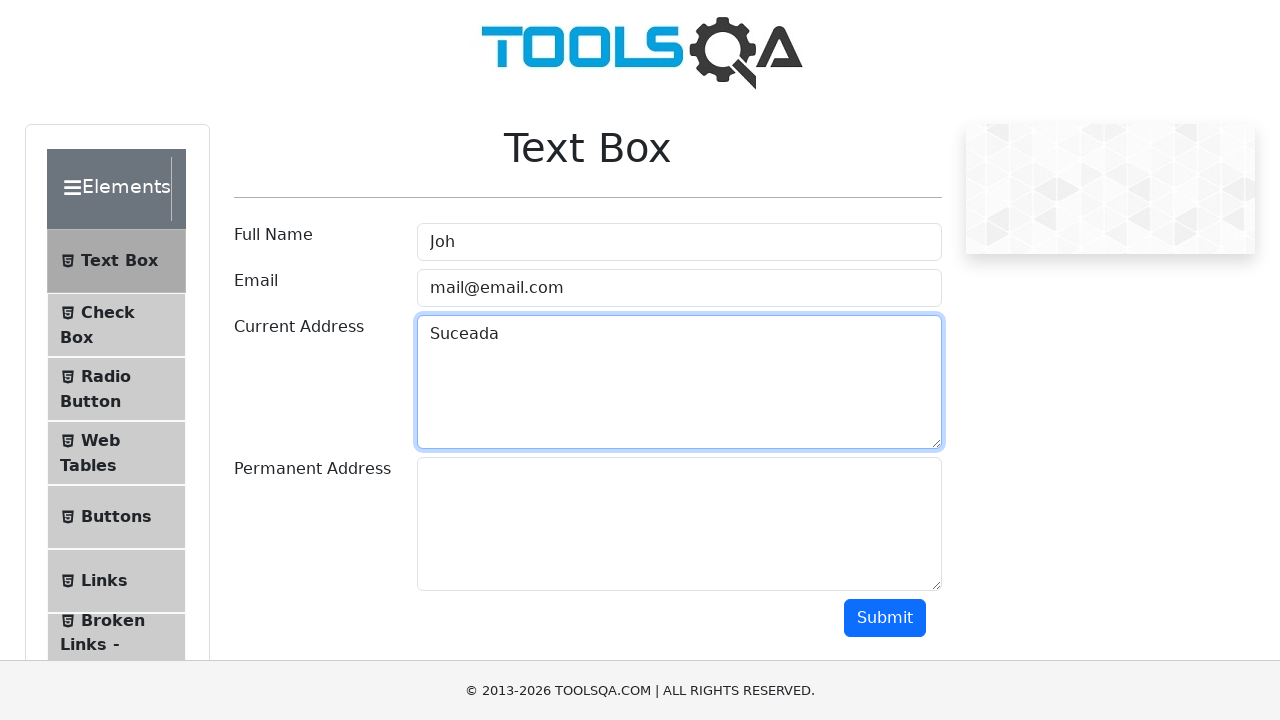

Pressed backspace to remove character in current address field on textarea#currentAddress
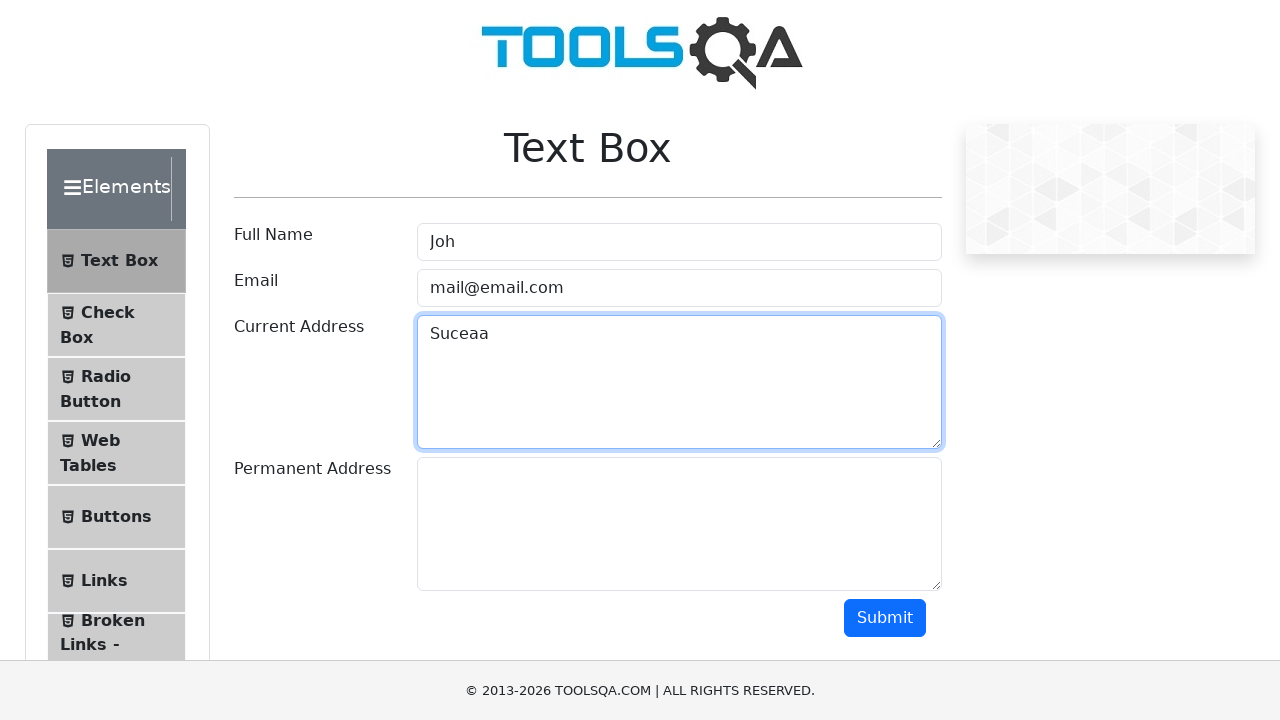

Typed 'v' into current address field on textarea#currentAddress
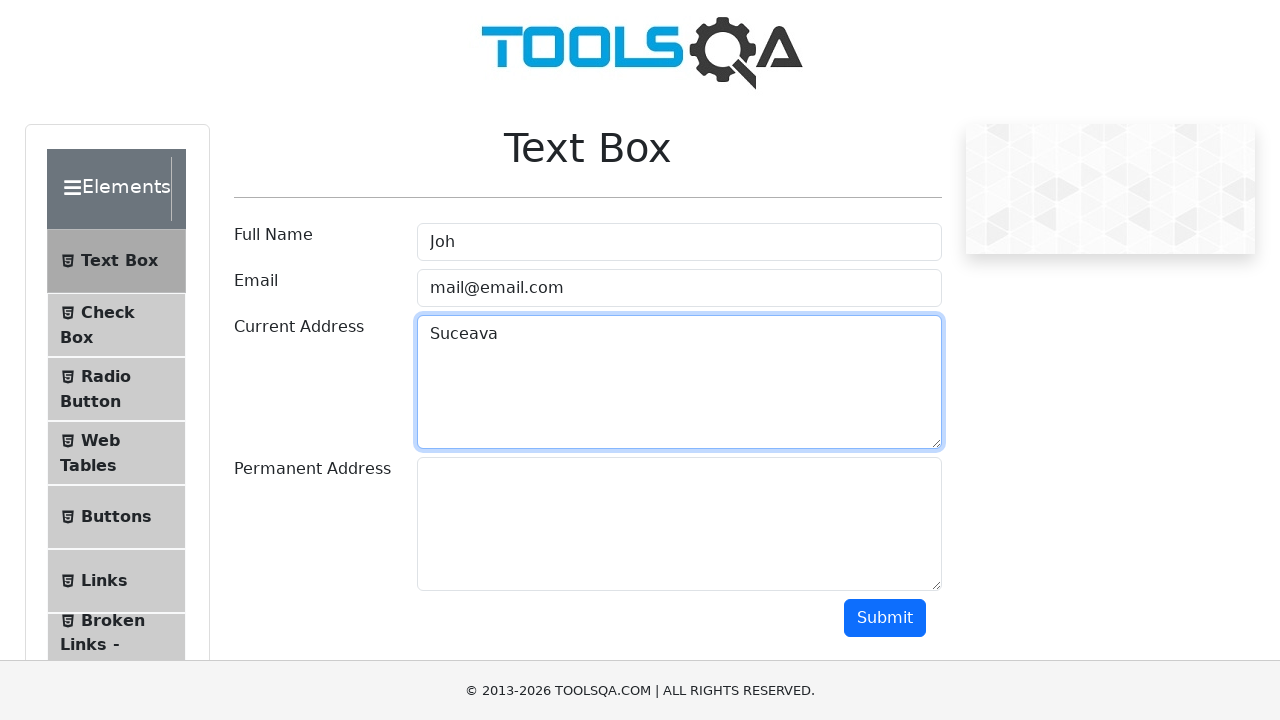

Filled permanent address field with 'Permanent address' on textarea#permanentAddress
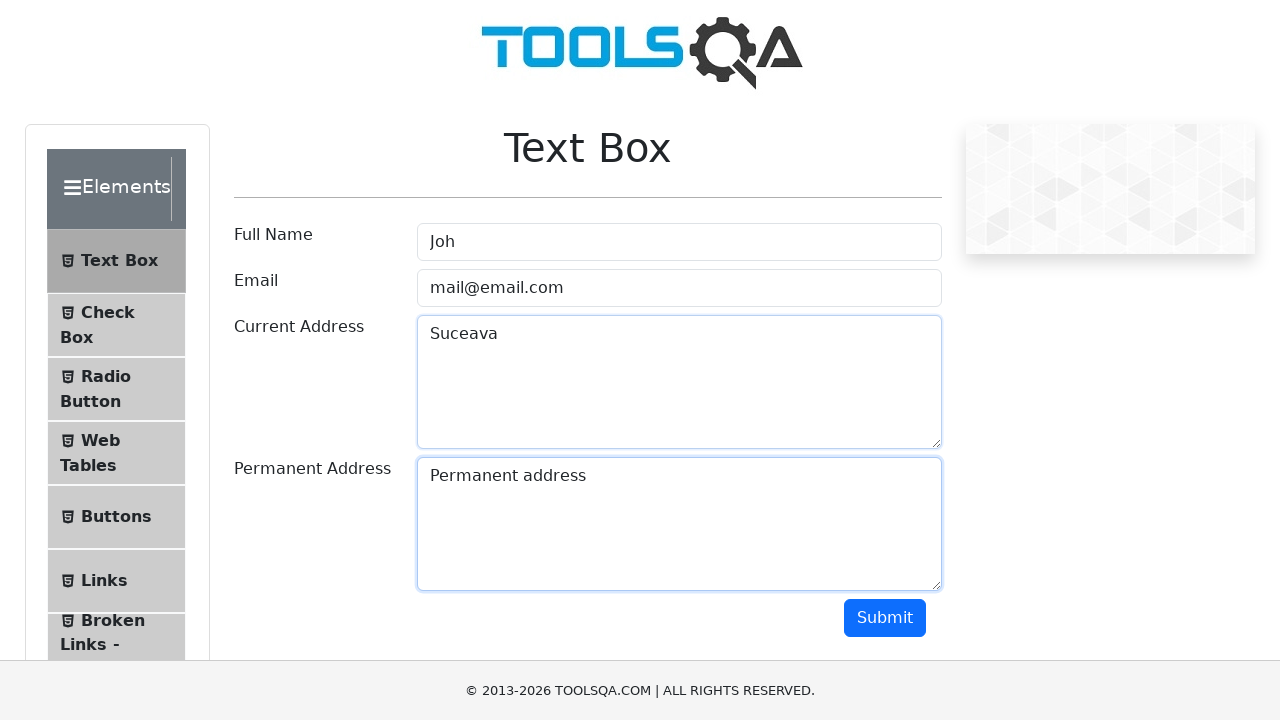

Selected all text in permanent address field with Ctrl+A on textarea#permanentAddress
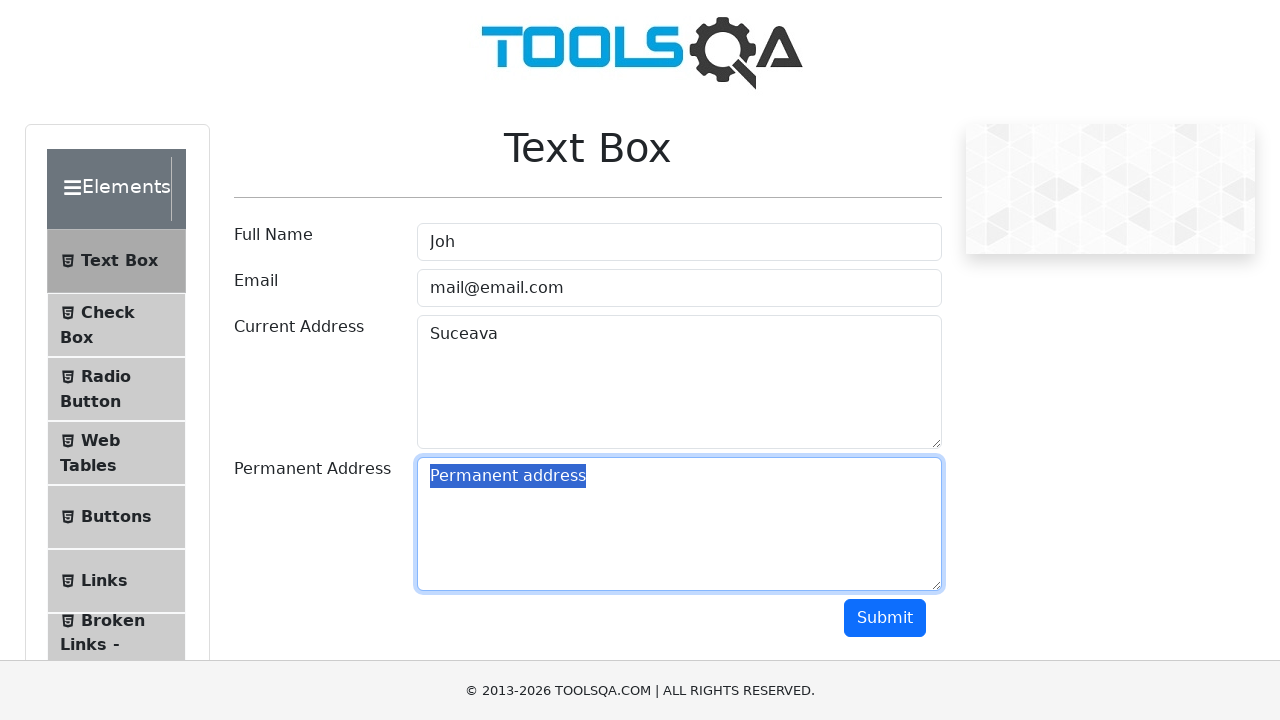

Pressed backspace to clear permanent address field on textarea#permanentAddress
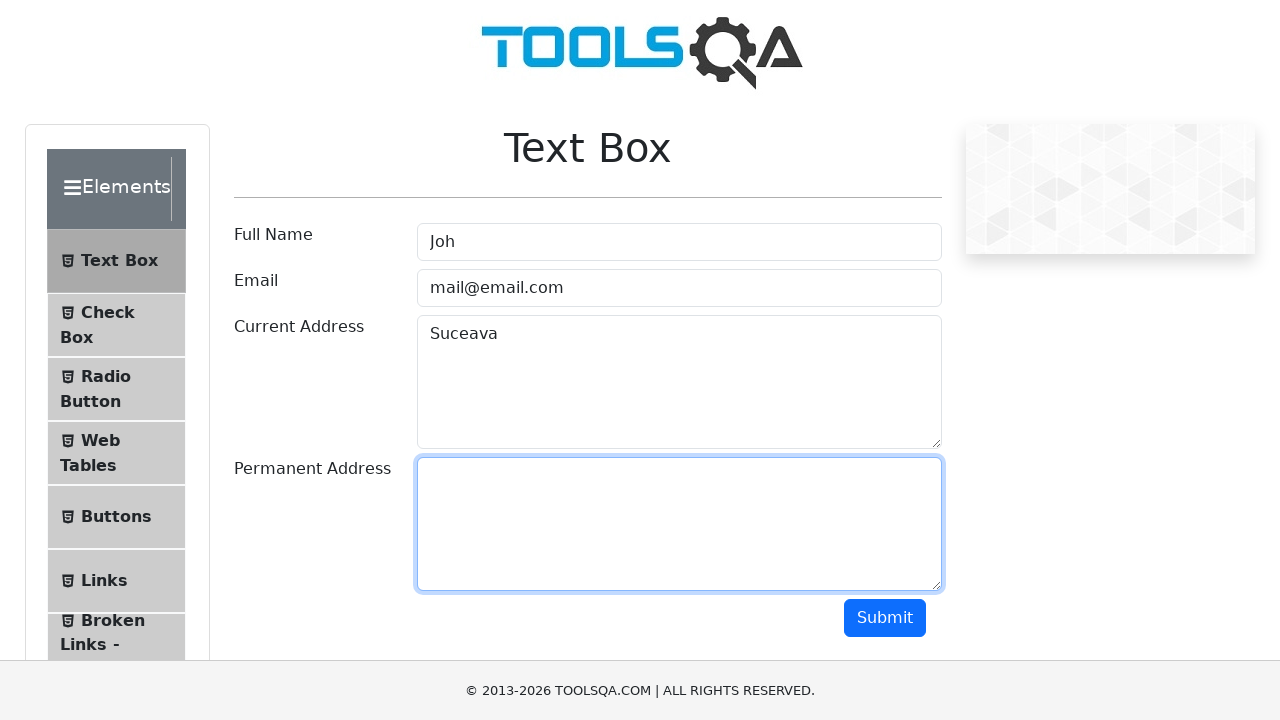

Clicked the Submit button to submit the form at (885, 618) on button:has-text('Submit')
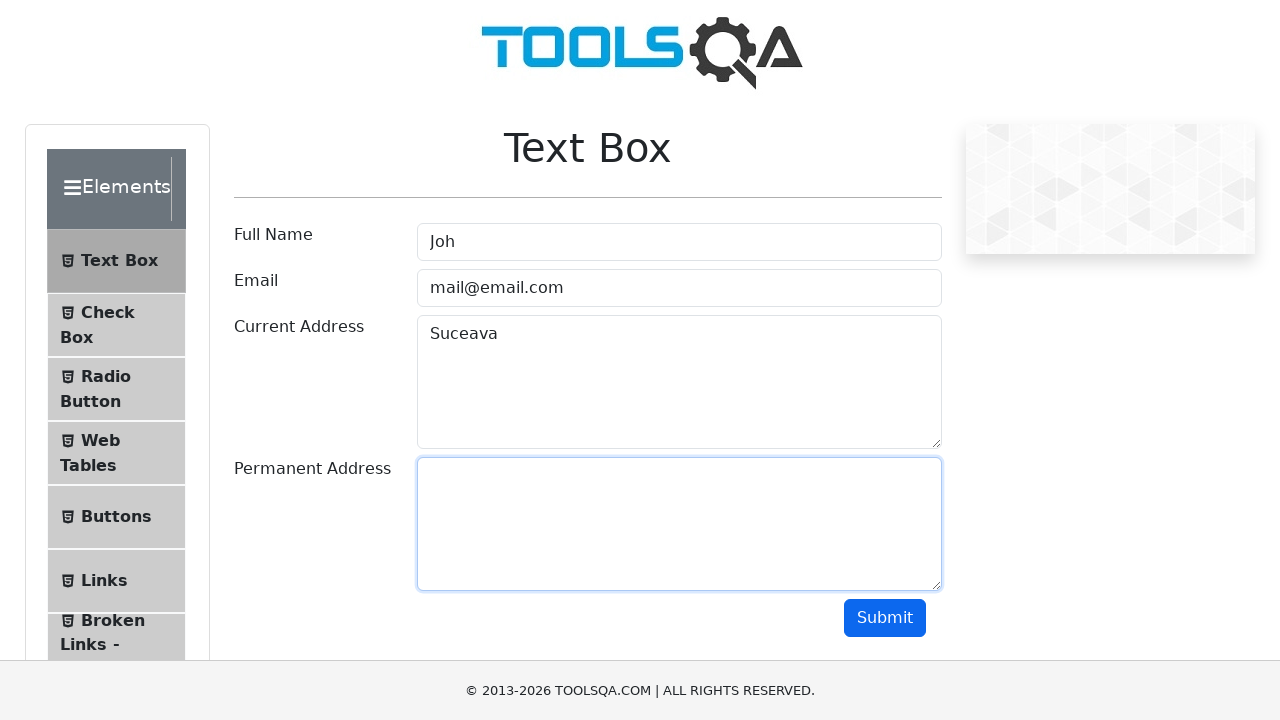

Form results loaded and name field appeared
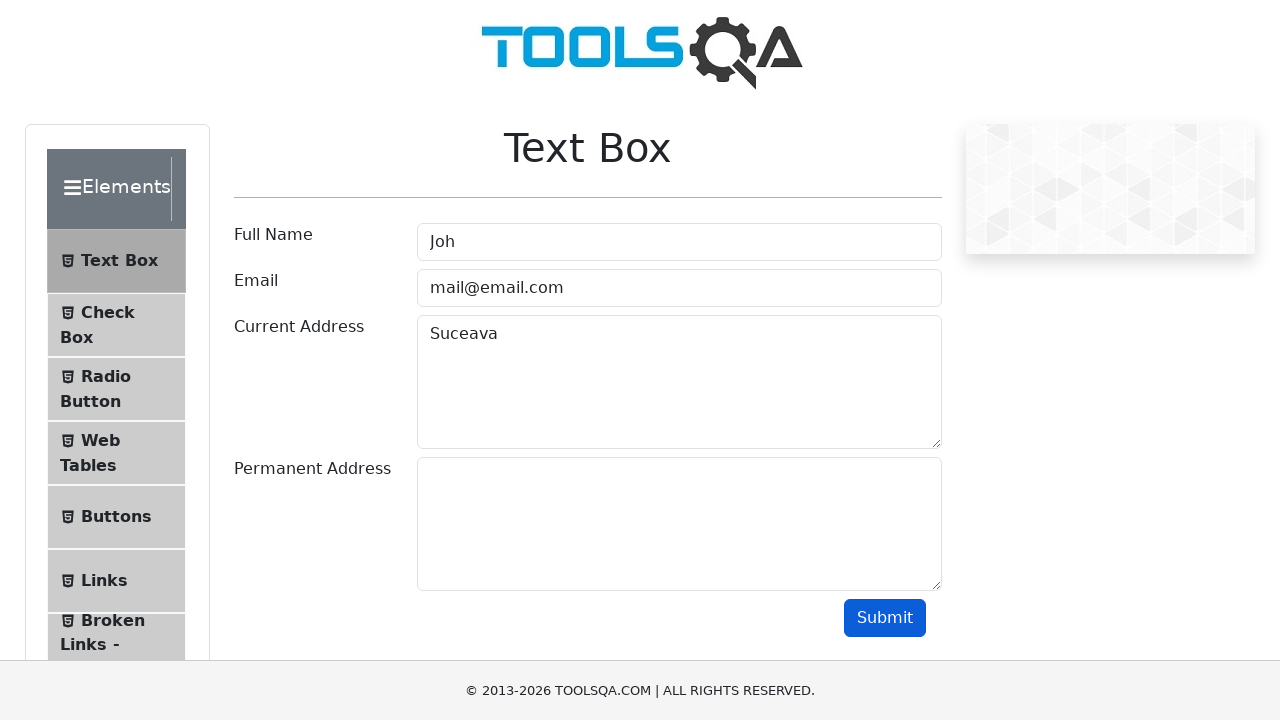

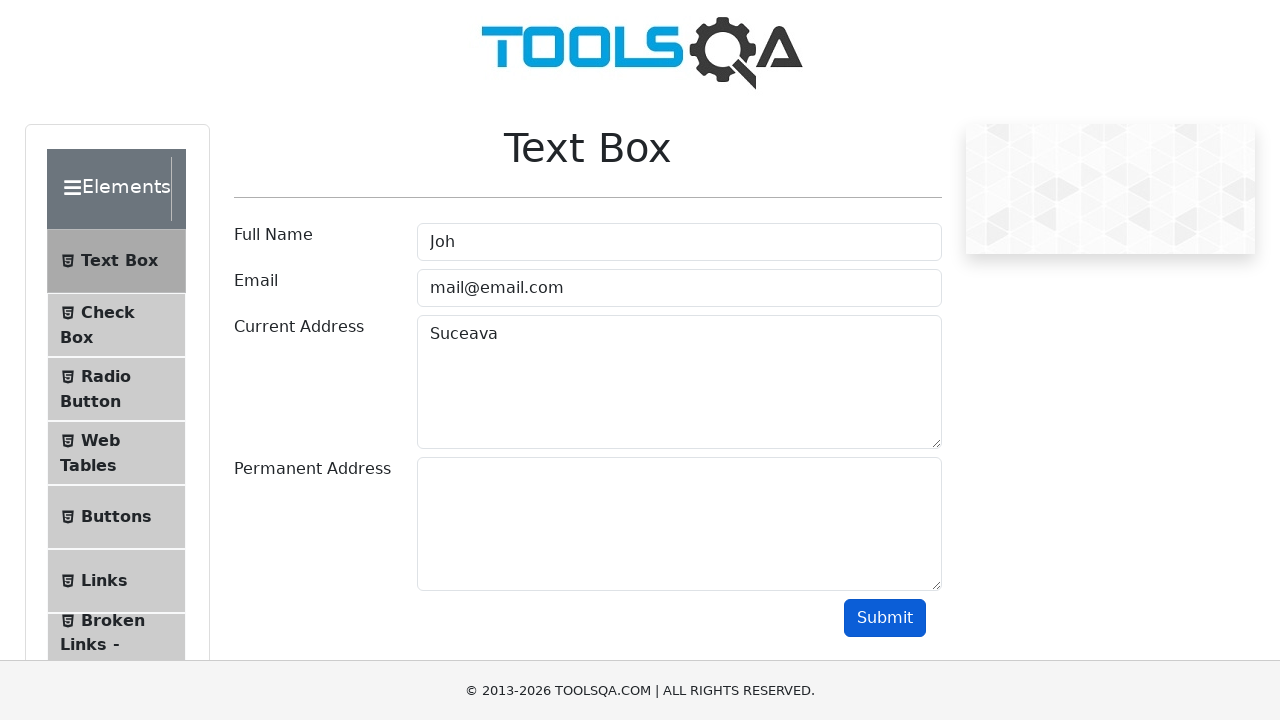